Tests the Dragabble feature by clicking on the menu and dragging a box to a new position using offset

Starting URL: https://demoqa.com/interaction

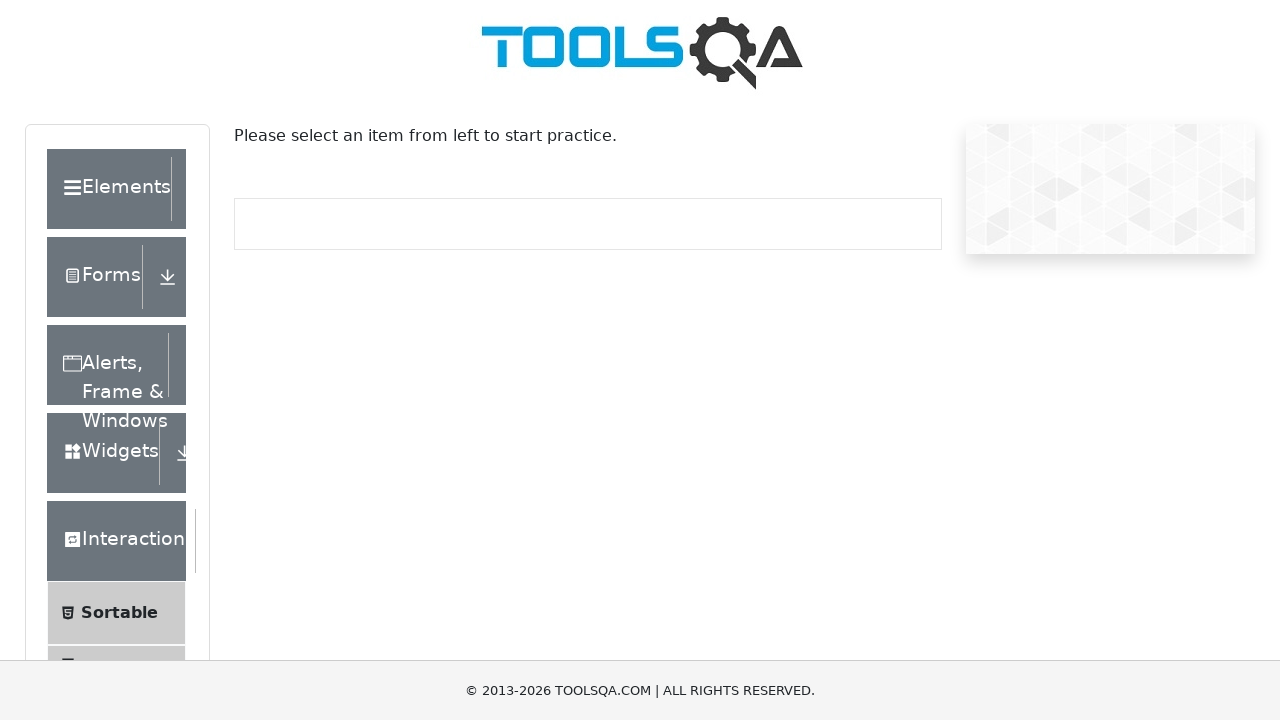

Scrolled Draggable menu item into view
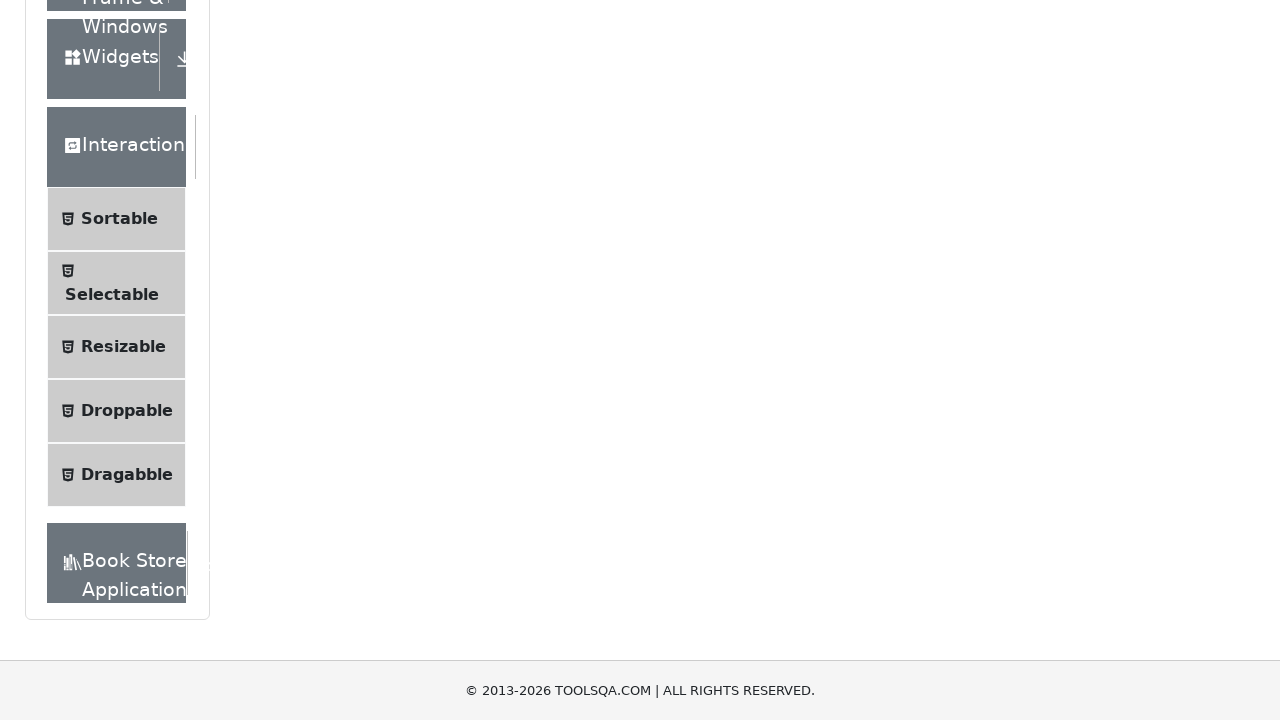

Clicked on Draggable menu item at (127, 475) on xpath=//span[text()='Dragabble']
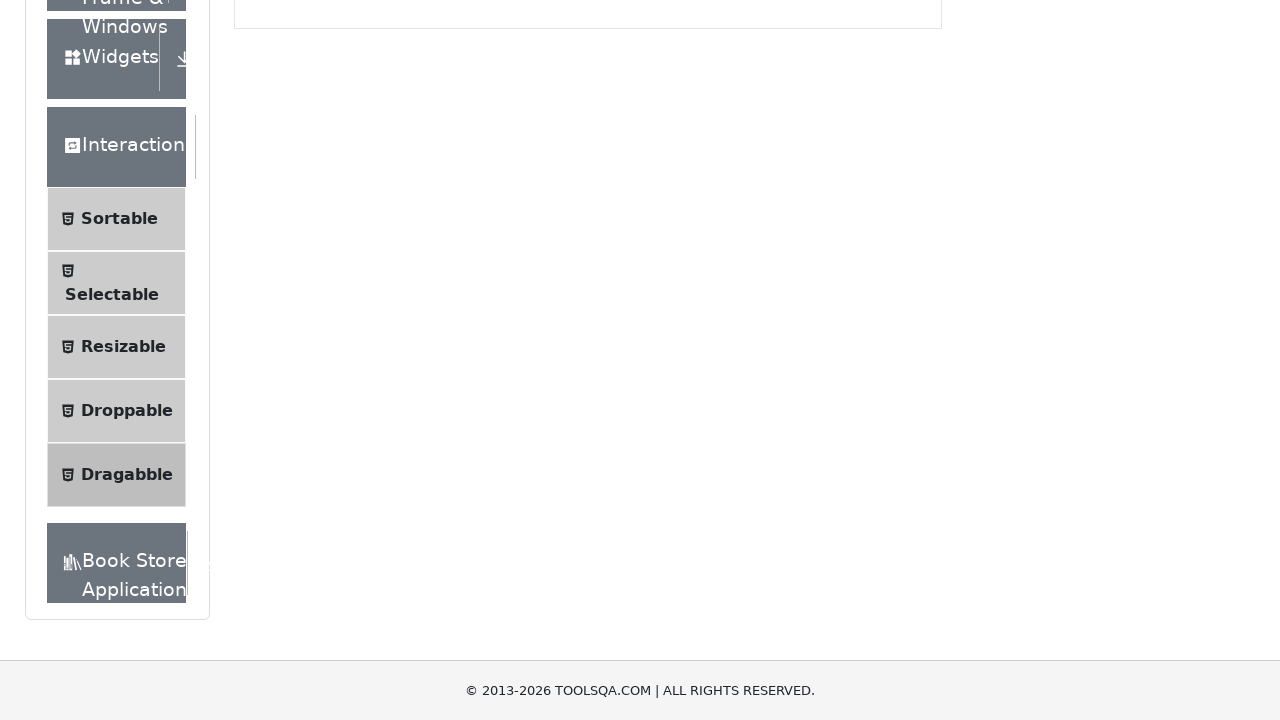

Retrieved bounding box of draggable element
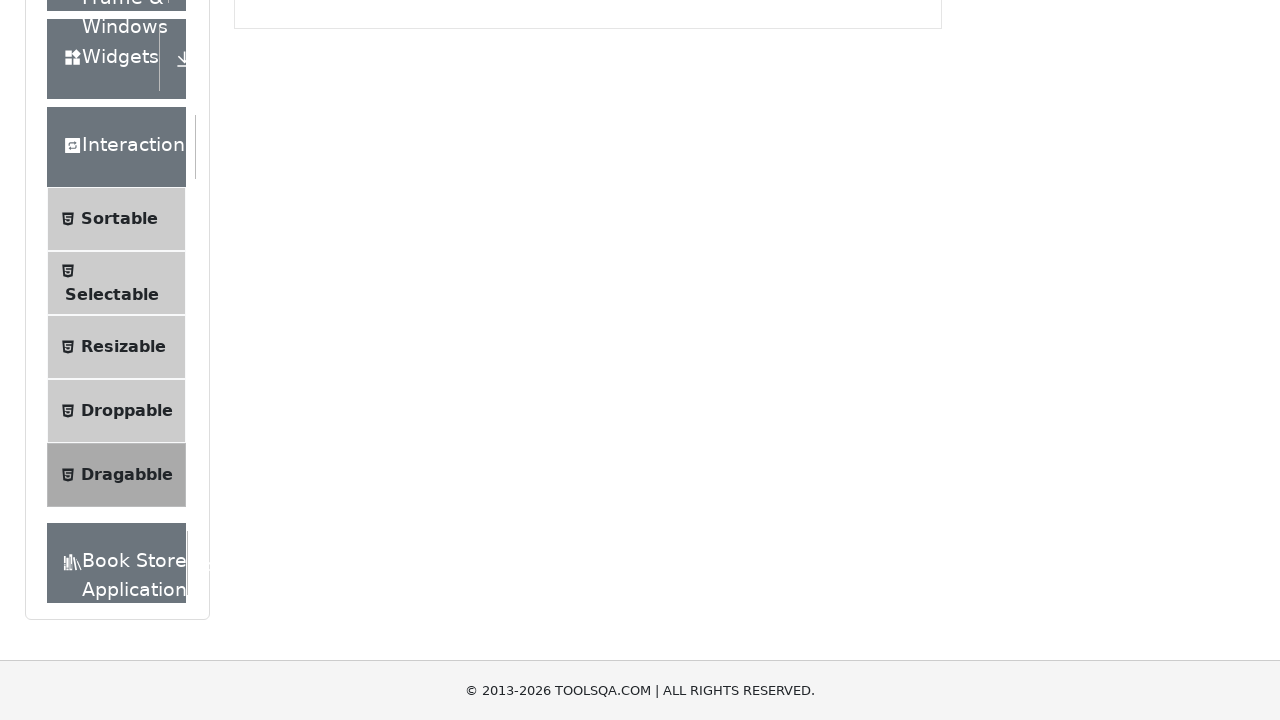

Moved mouse to center of drag box at (300, -93)
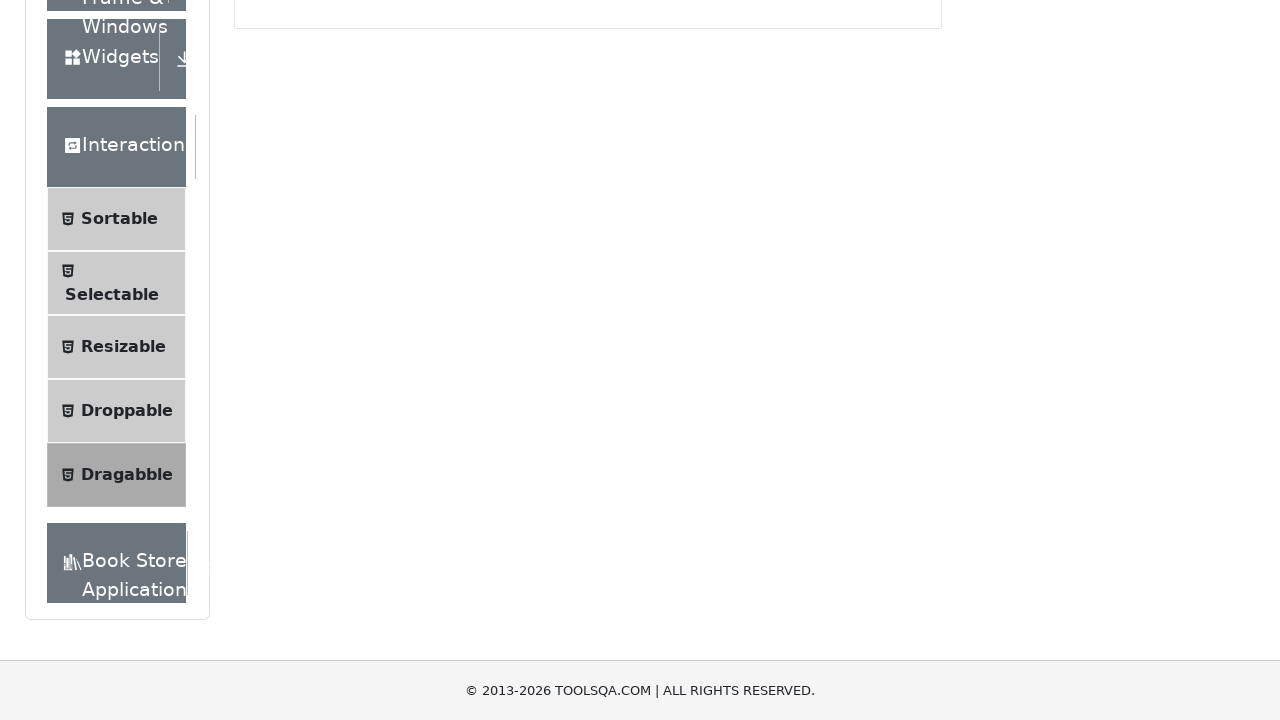

Pressed down mouse button to start drag at (300, -93)
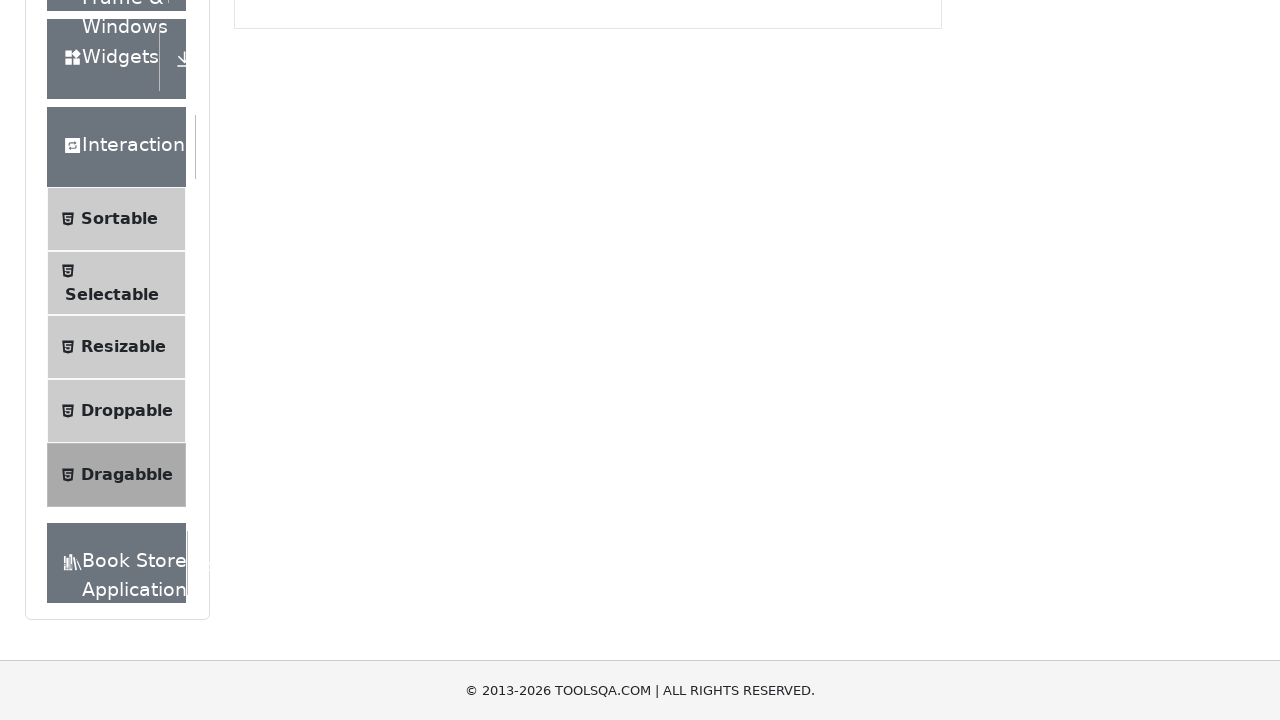

Dragged box to new position (offset +150x, +100y) at (400, -13)
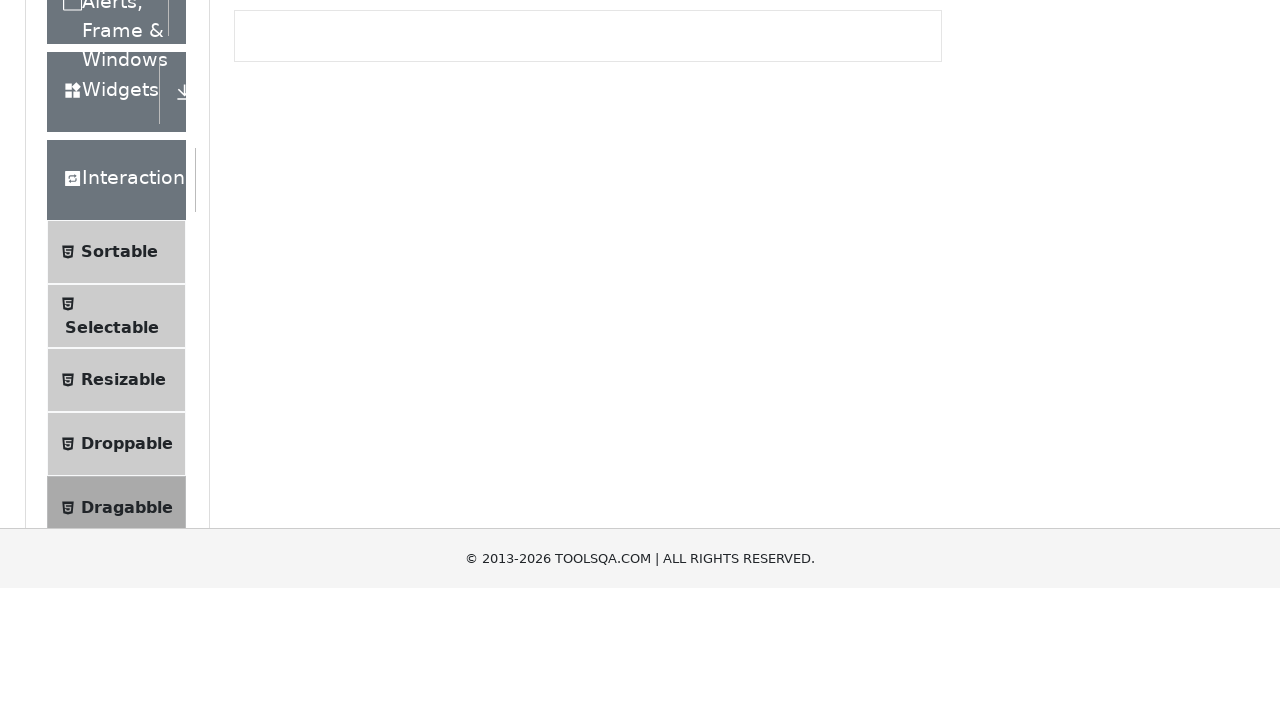

Released mouse button to complete drag operation at (400, -13)
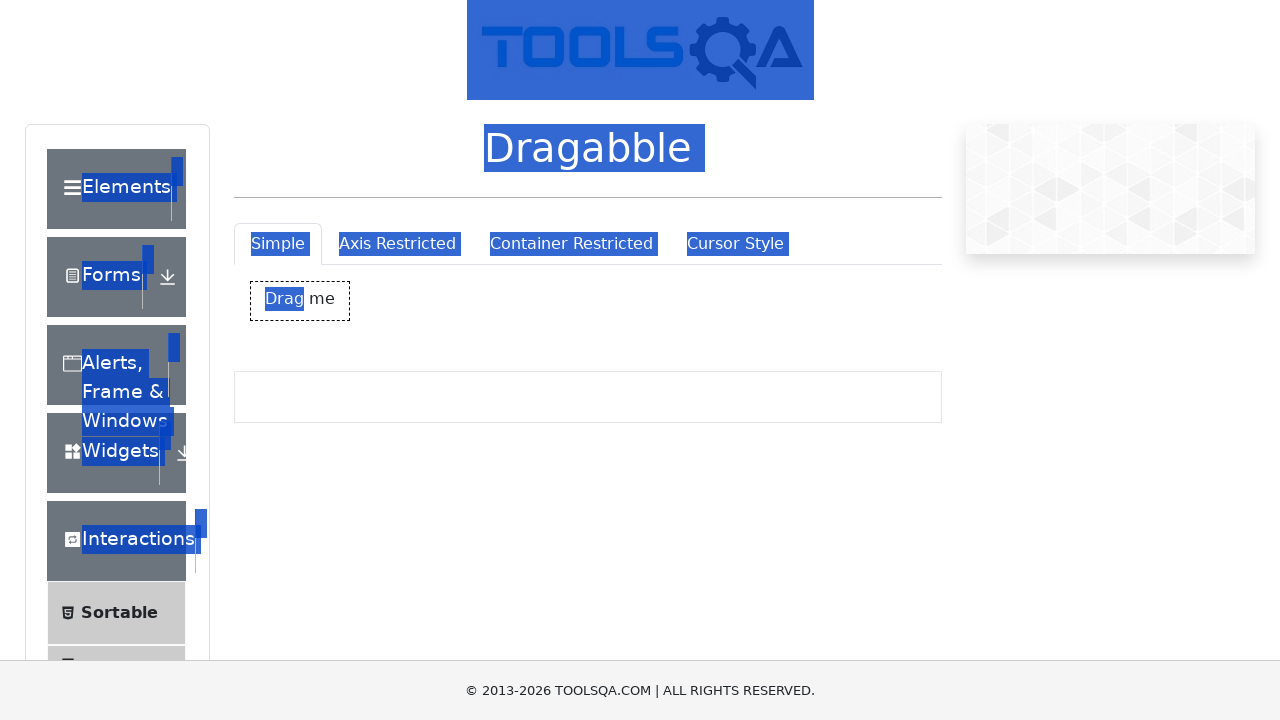

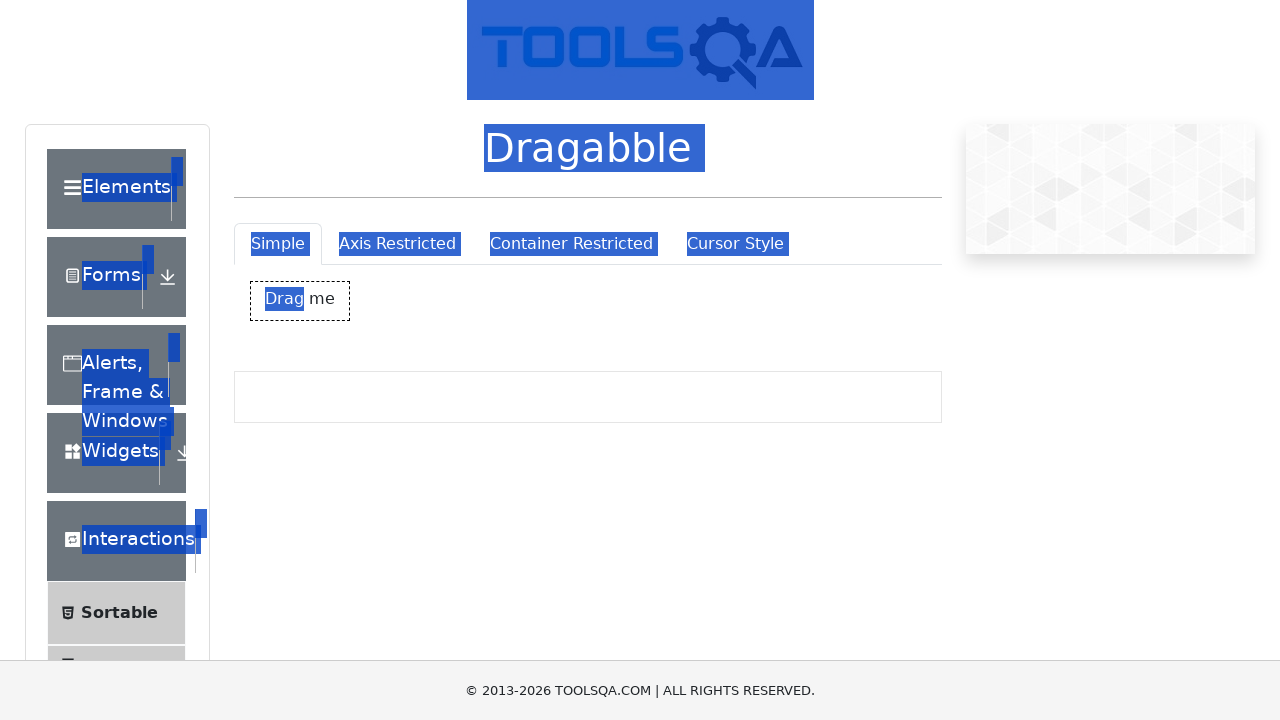